Tests the language switcher functionality by clicking on the language selector button.

Starting URL: https://shop.kz/

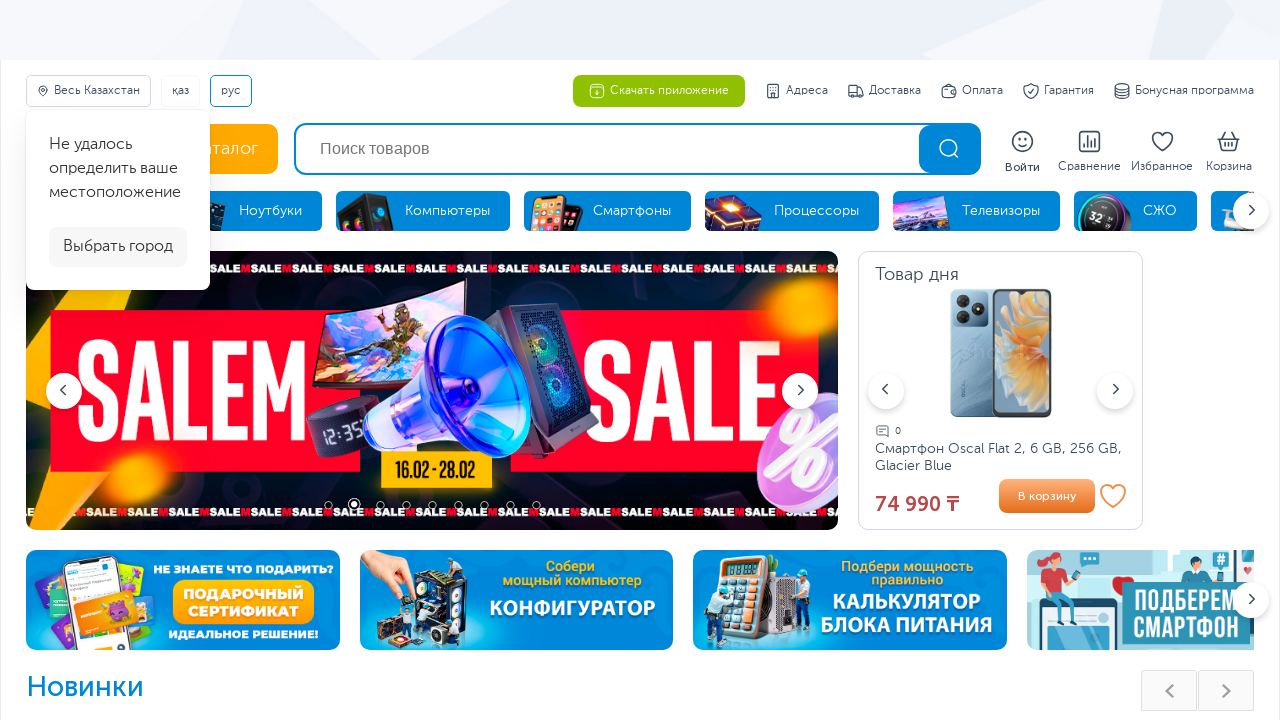

Waited for language selector button to be visible
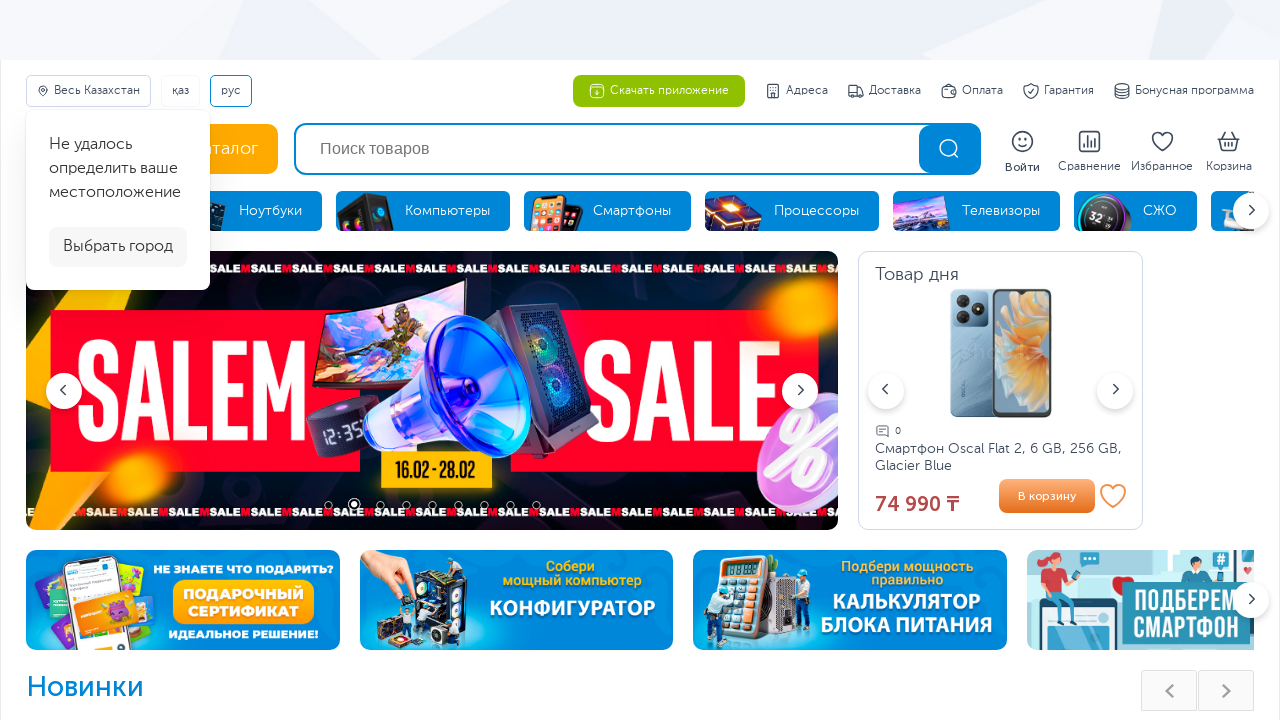

Clicked the language selector button to open language switcher at (180, 91) on .language_selector
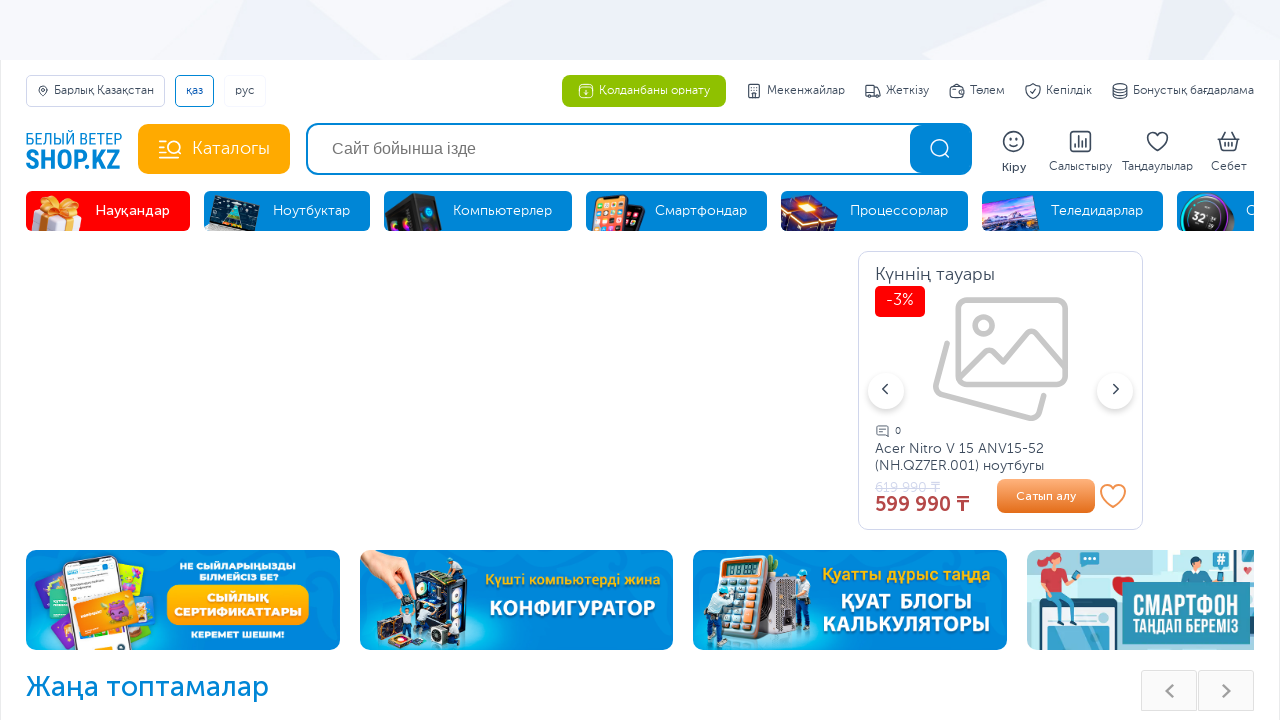

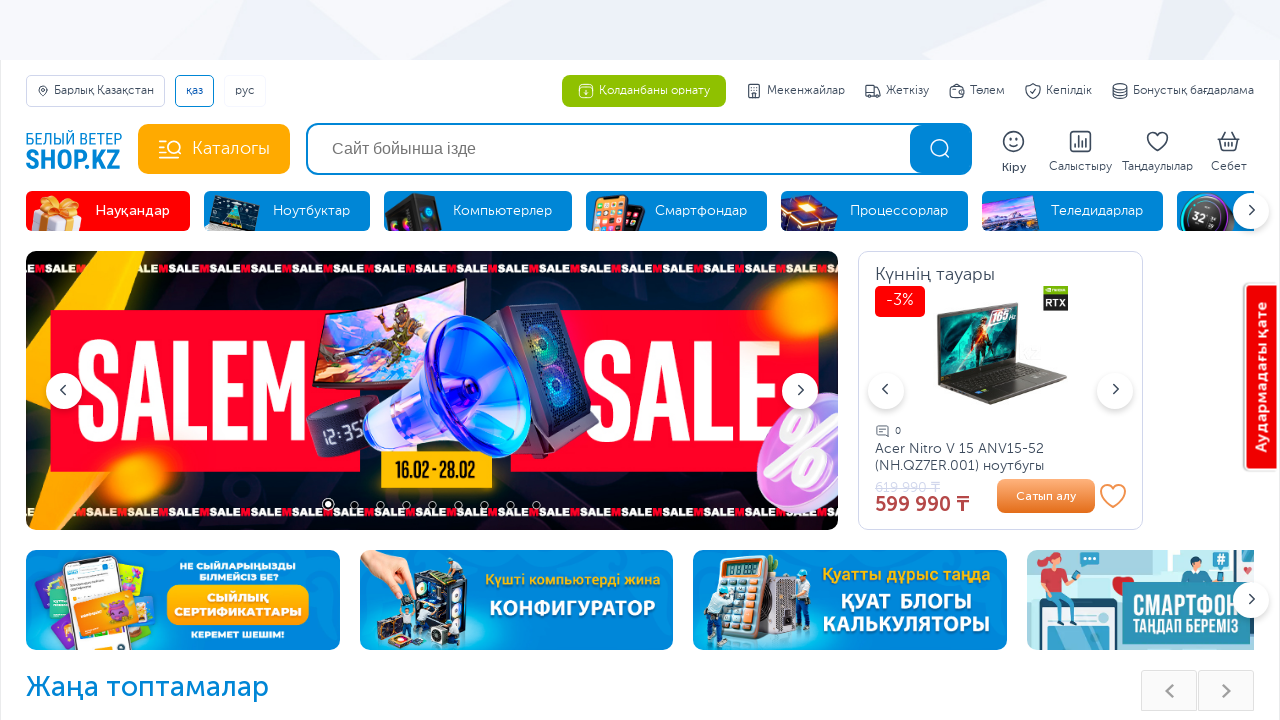